Navigates to pre-employ.com and verifies that the page body contains text content

Starting URL: https://www.pre-employ.com/

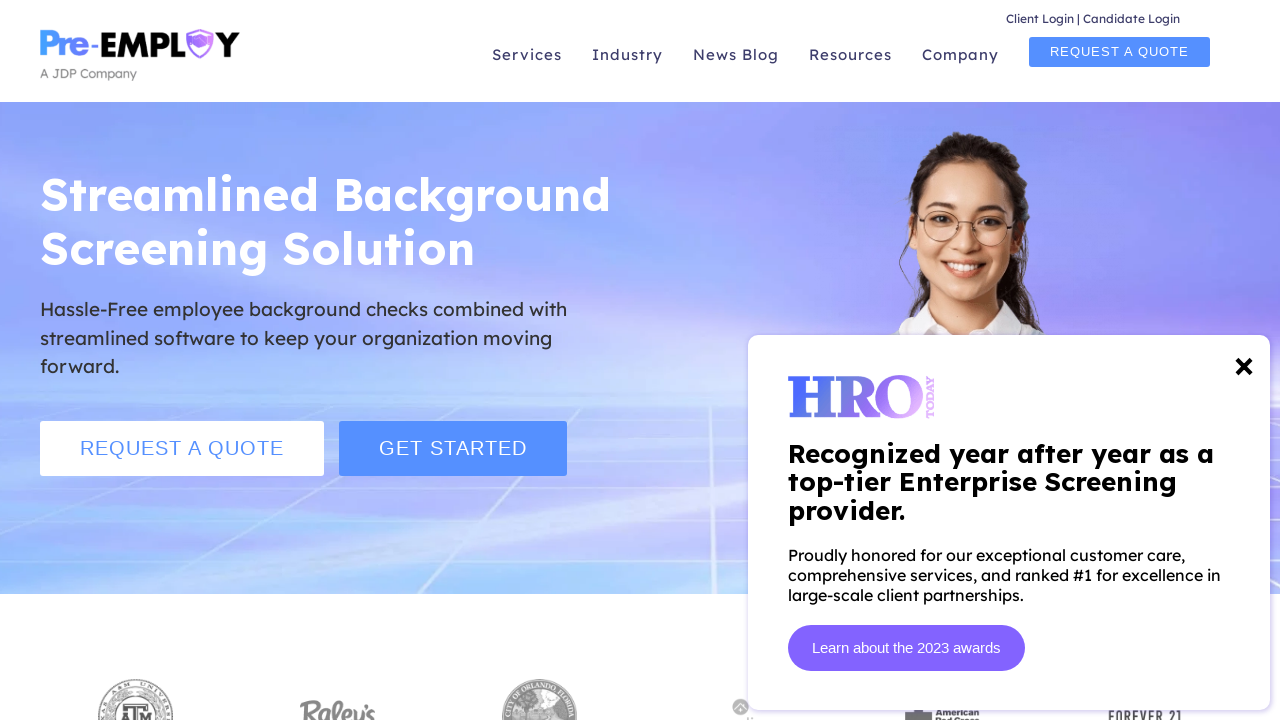

Navigated to https://www.pre-employ.com/
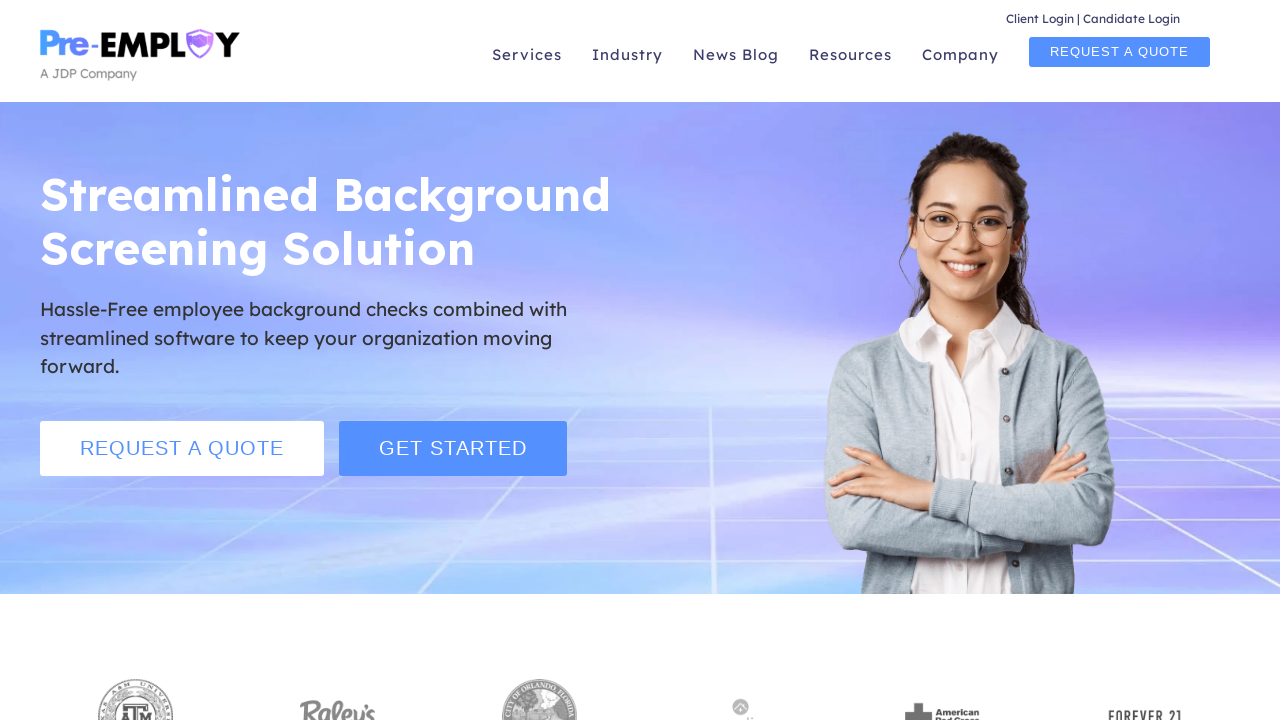

Page body element loaded
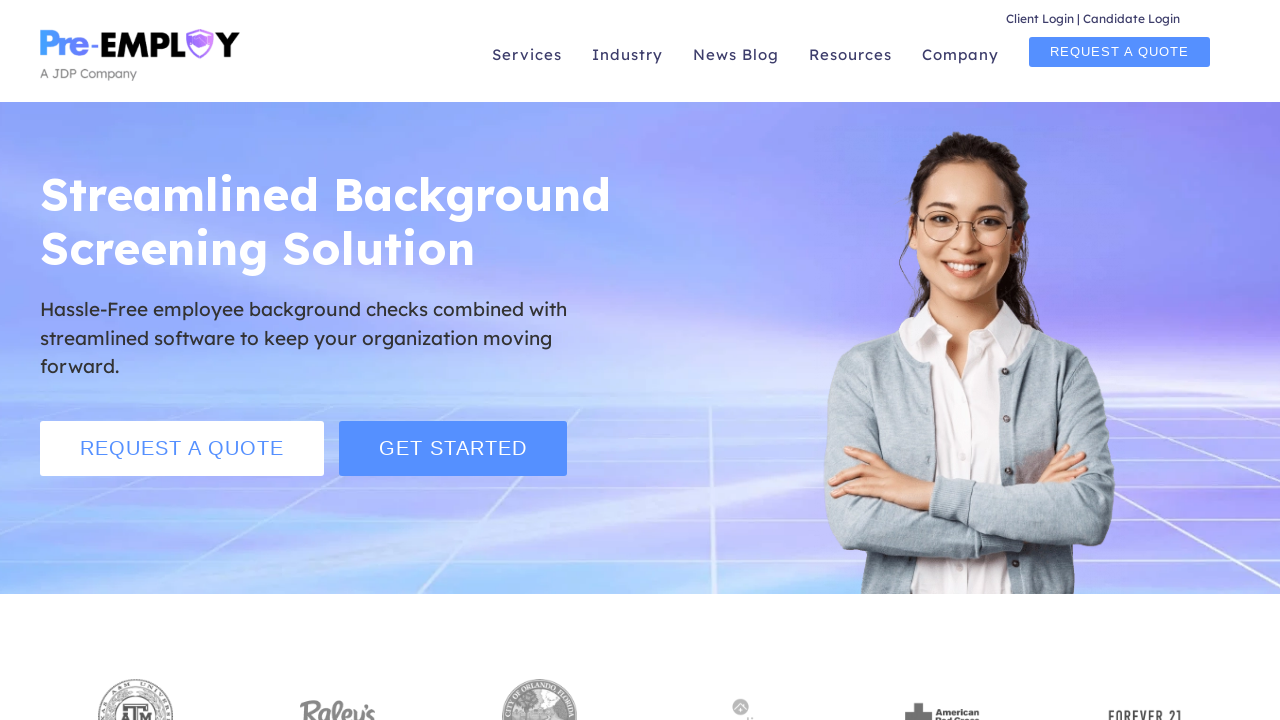

Retrieved text content from page body
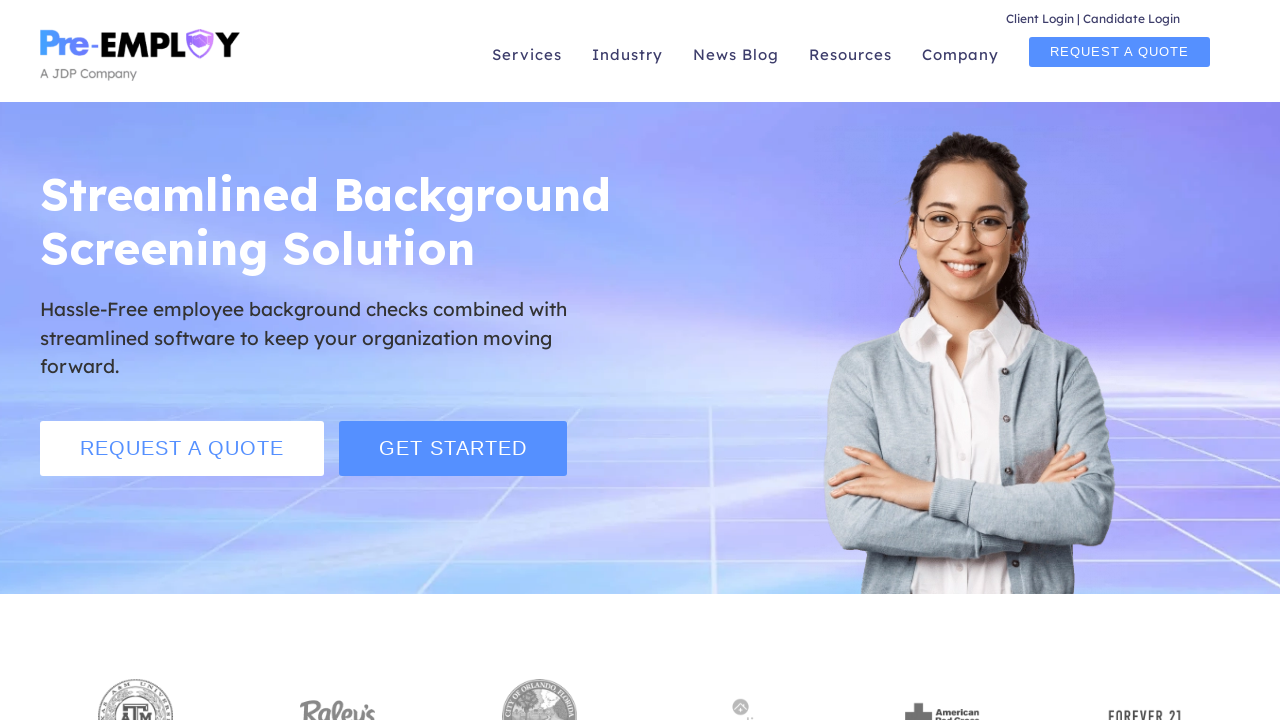

Verified that page body contains text content
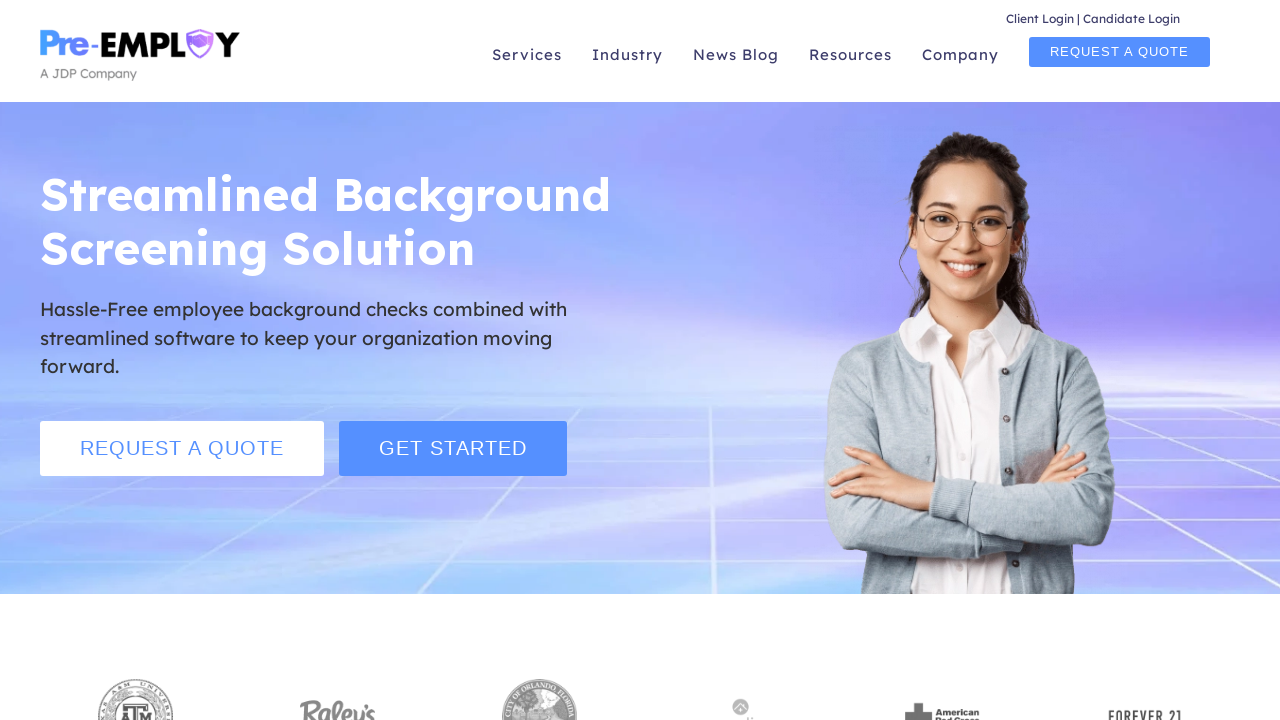

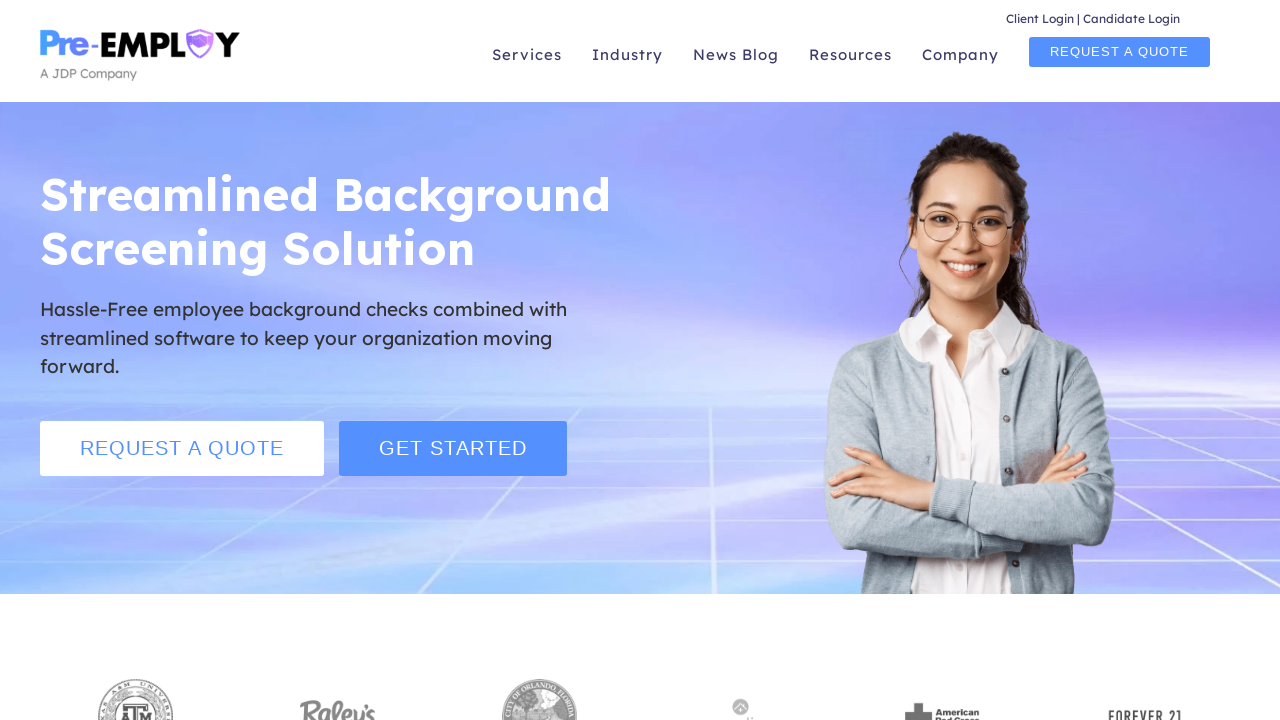